Waits for a price element to display $100 and then clicks the book button

Starting URL: http://suninjuly.github.io/explicit_wait2.html

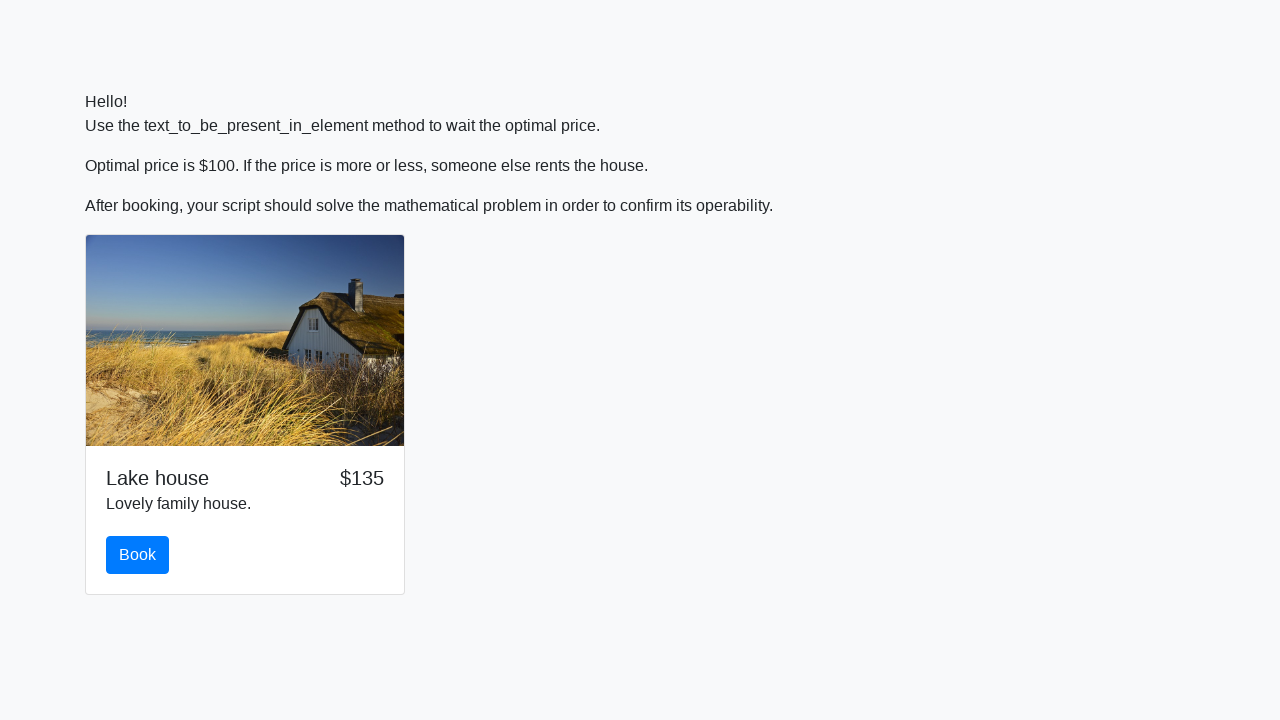

Waited for price element to display $100
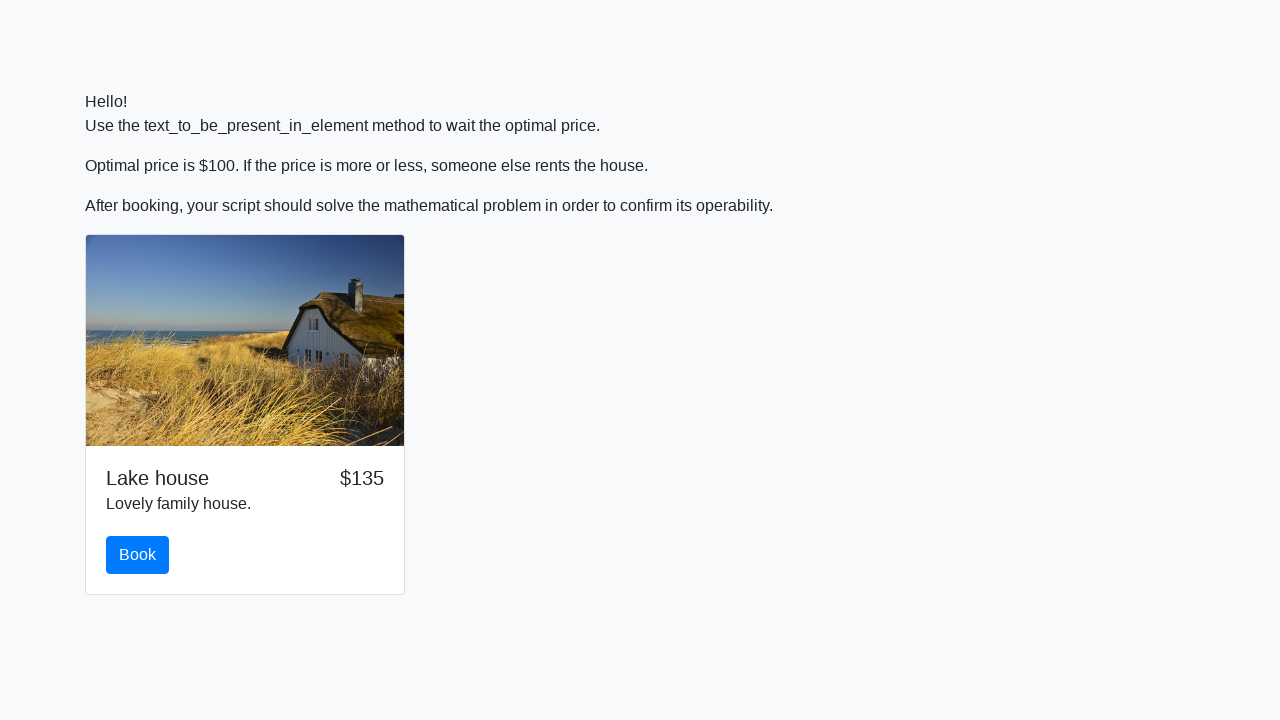

Clicked the book button at (138, 555) on #book
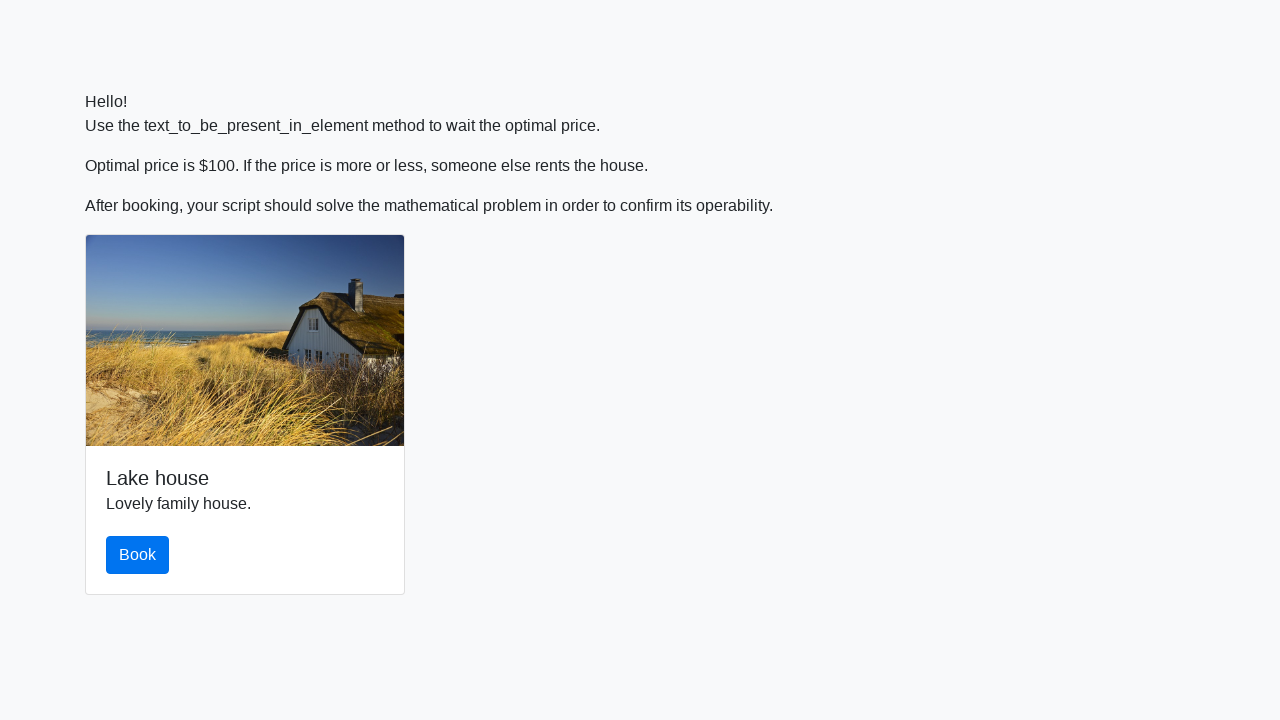

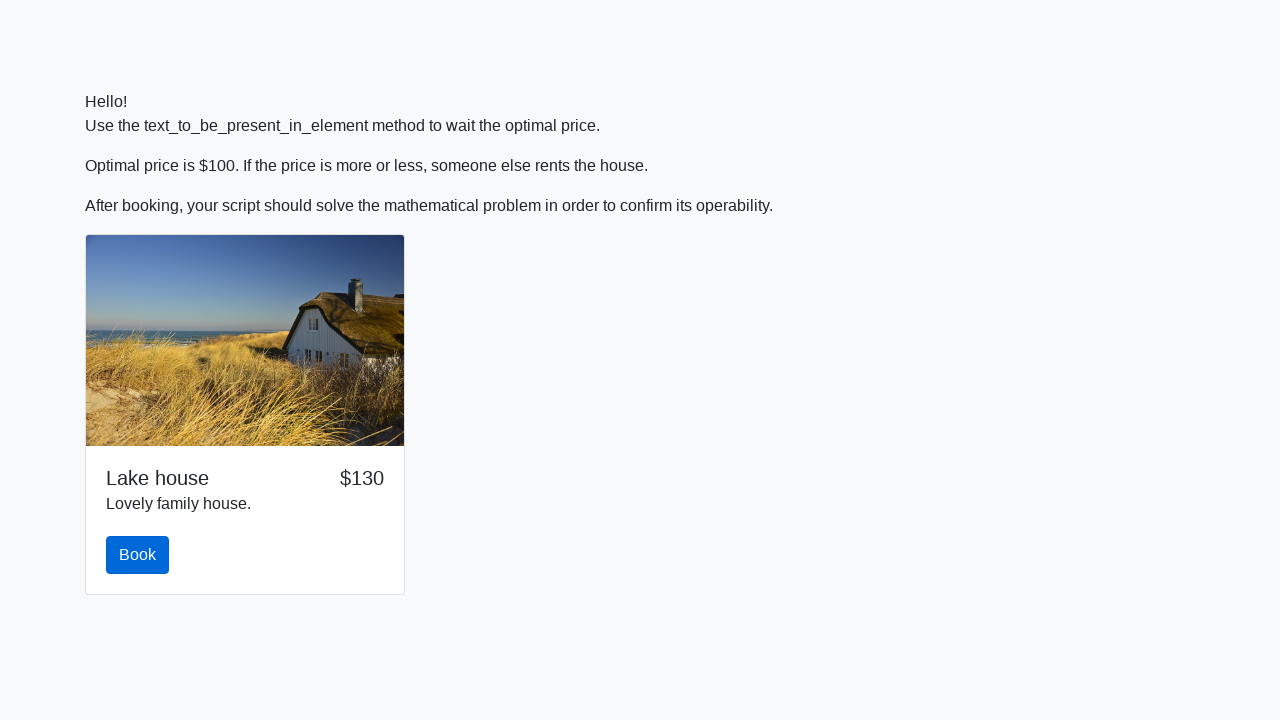